Tests drag and drop functionality by dragging element A to element B's position

Starting URL: https://the-internet.herokuapp.com/drag_and_drop

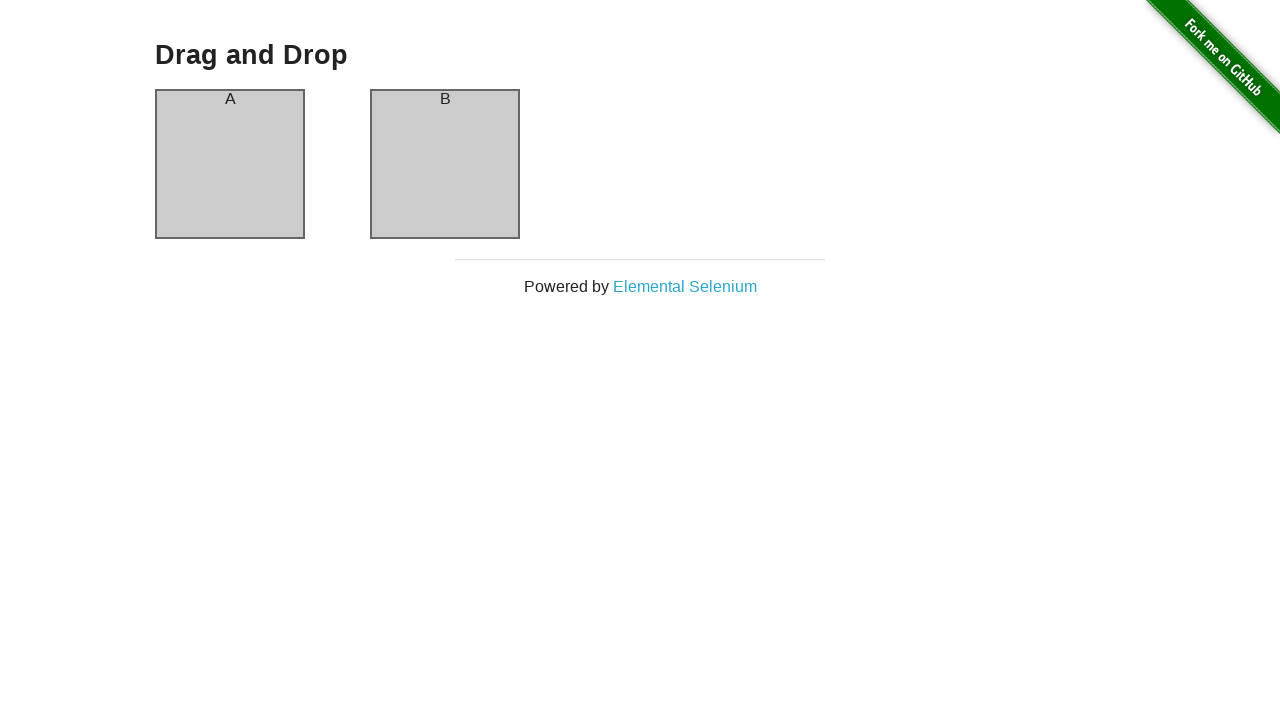

Located source element (column-a) for drag and drop
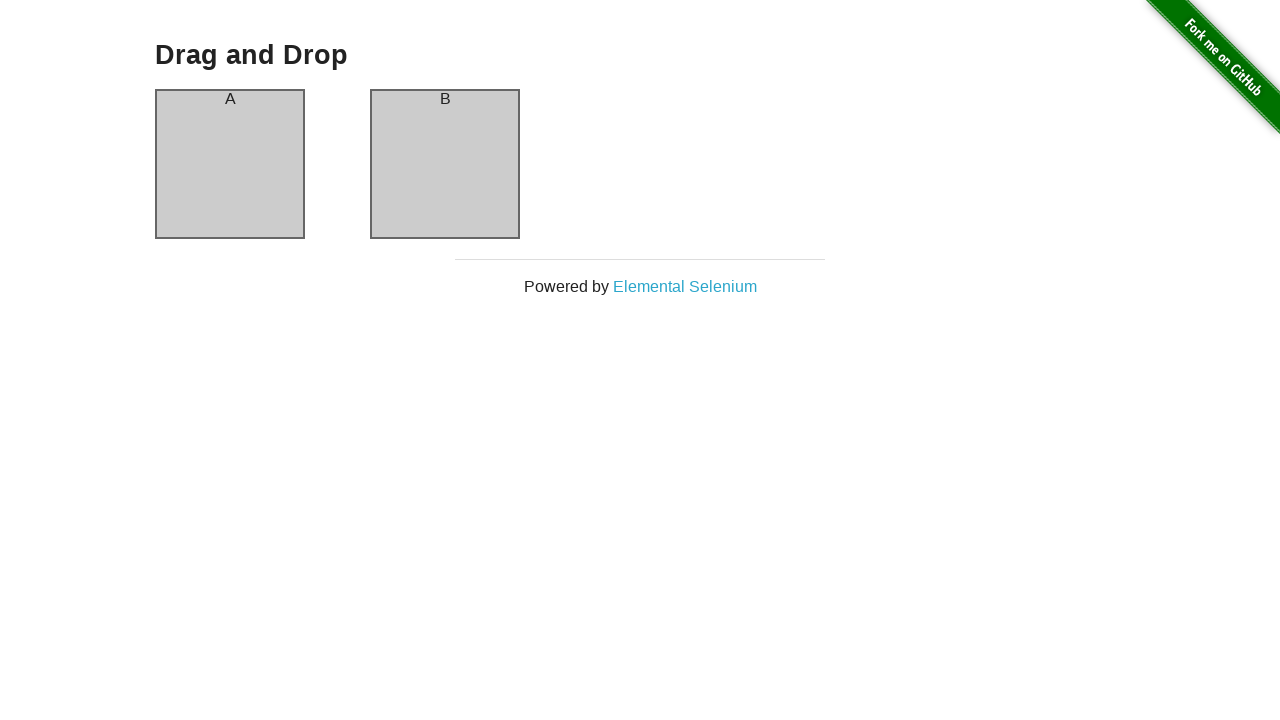

Located target element (column-b) for drag and drop
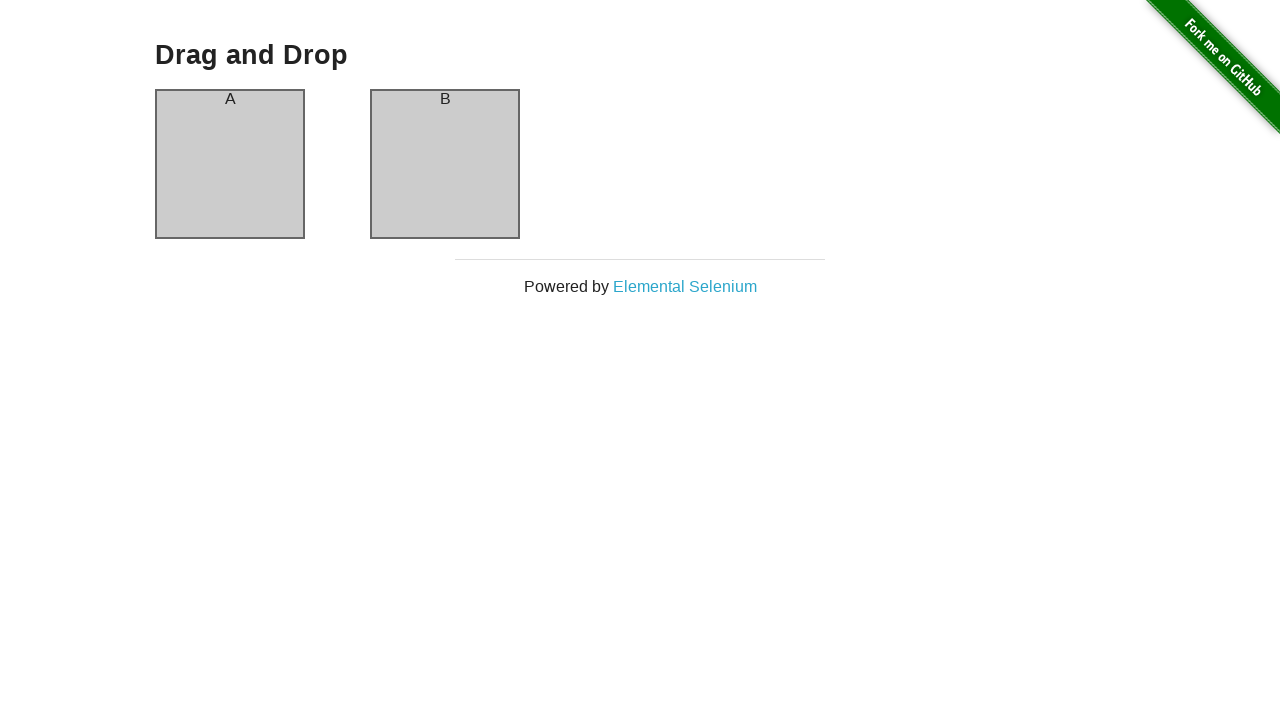

Dragged element A (column-a) to element B (column-b) position at (445, 164)
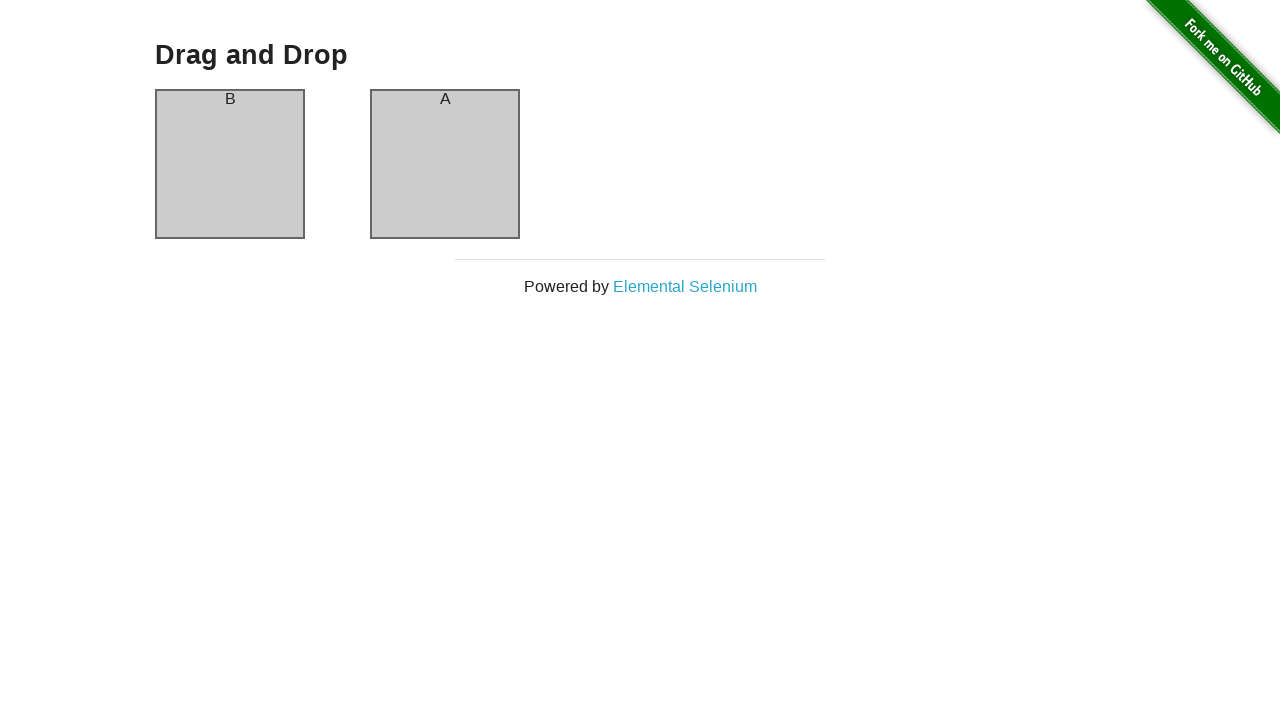

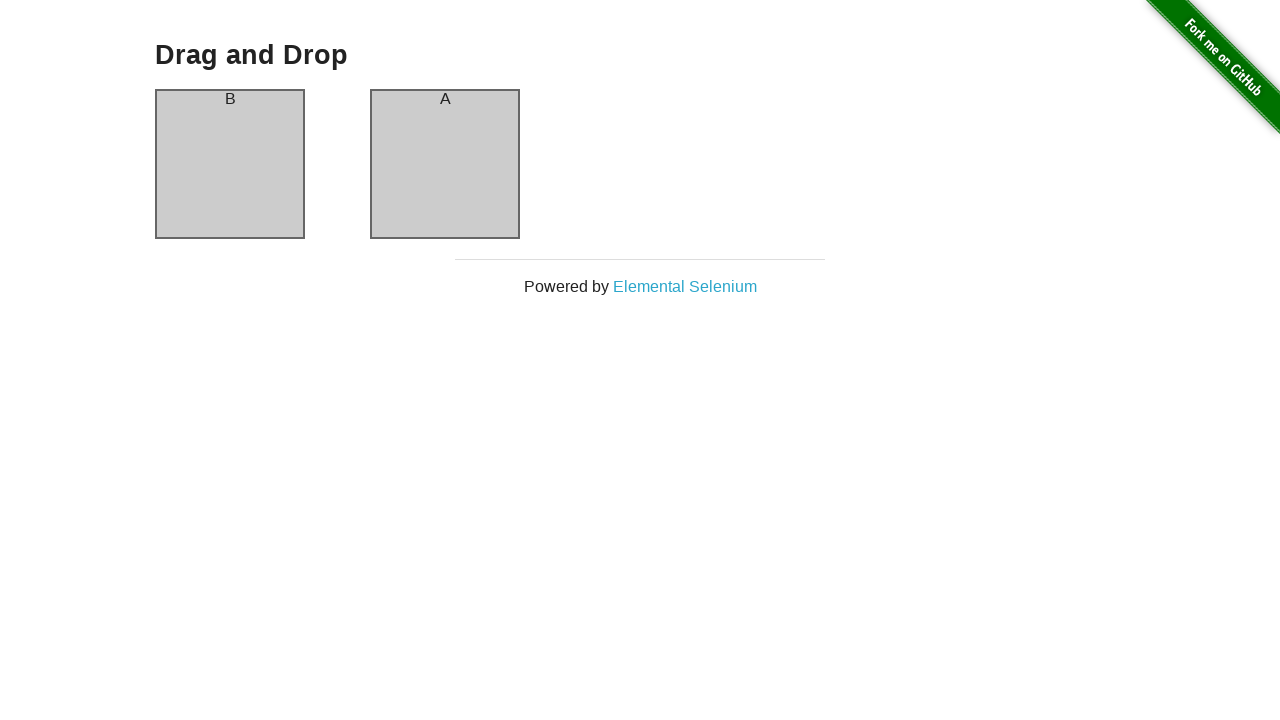